Tests registration form validation by entering different email addresses in email and confirm email fields

Starting URL: https://alada.vn/tai-khoan/dang-ky.html

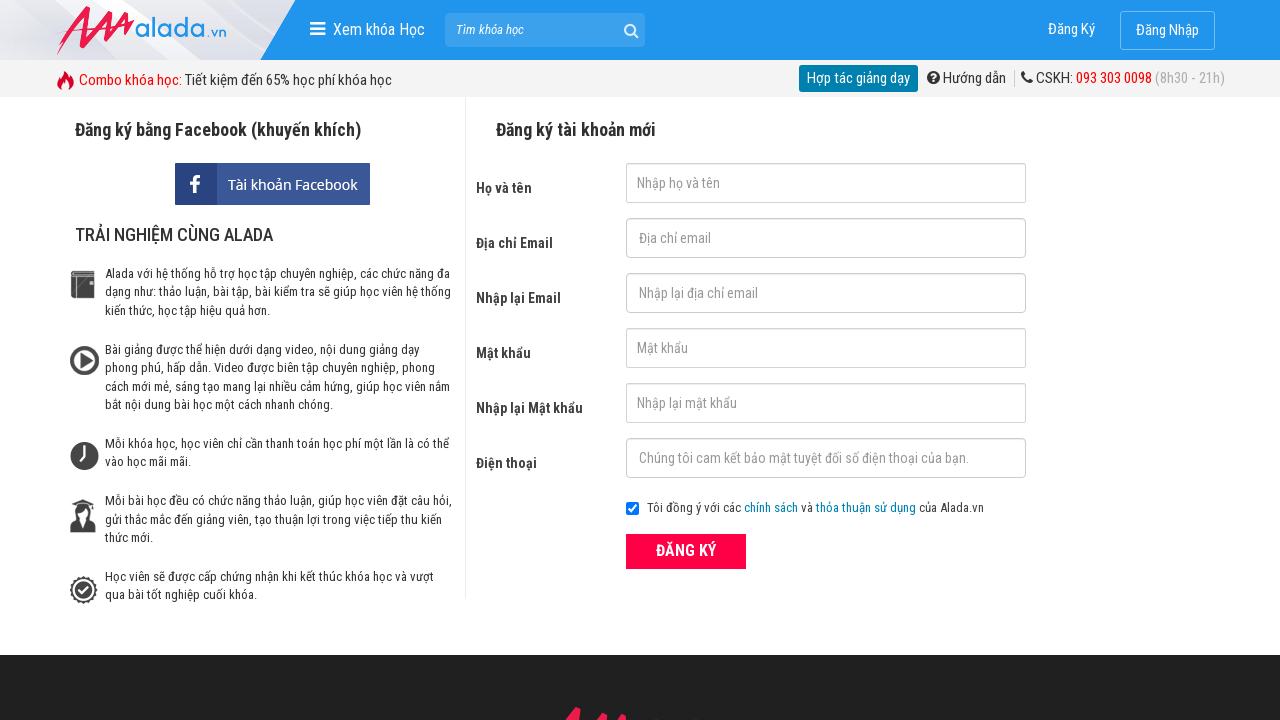

Filled first name field with 'Mai Van Nhut' on #txtFirstname
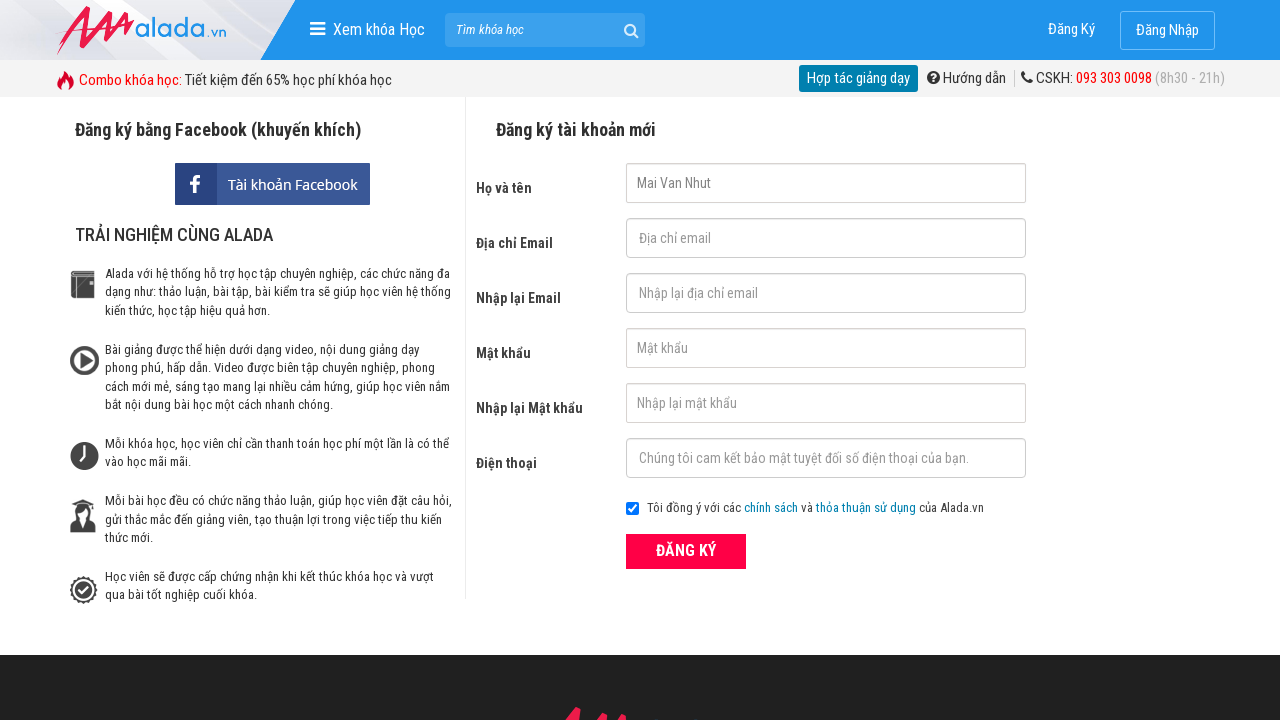

Filled email field with 'maivannhut@gmail.com' on #txtEmail
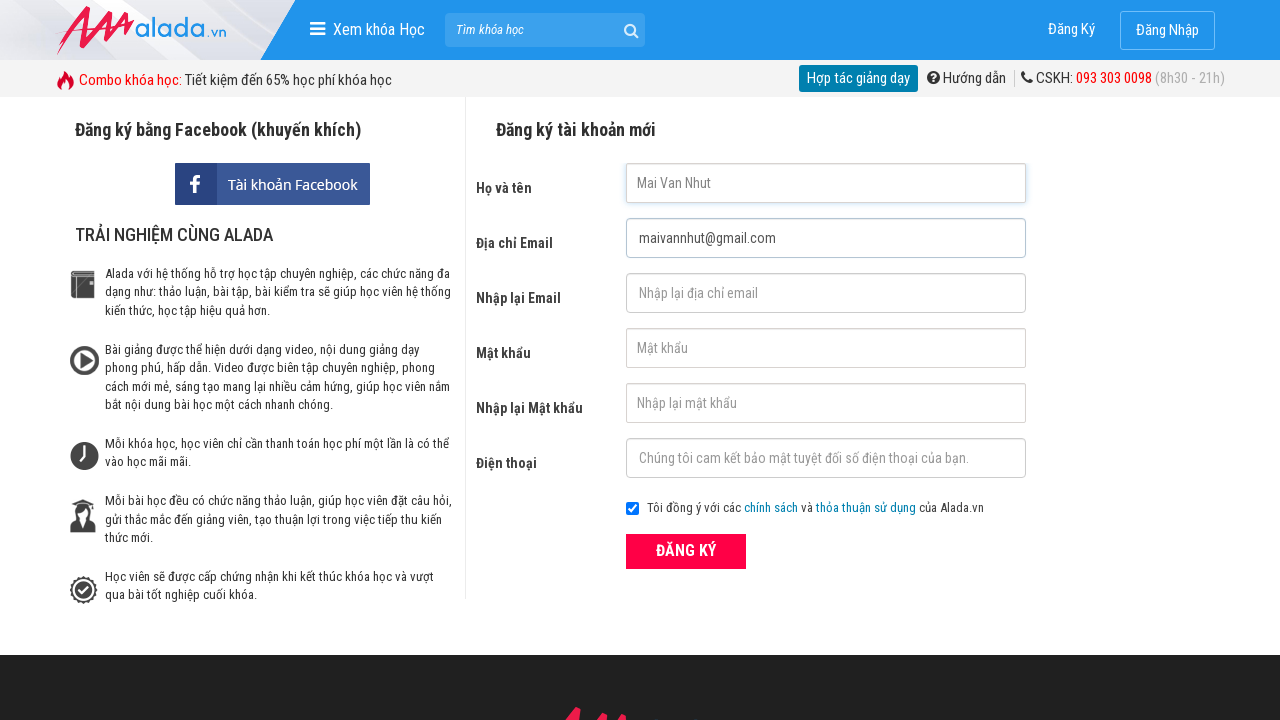

Filled confirm email field with mismatched email 'maivan@gmail.com' on #txtCEmail
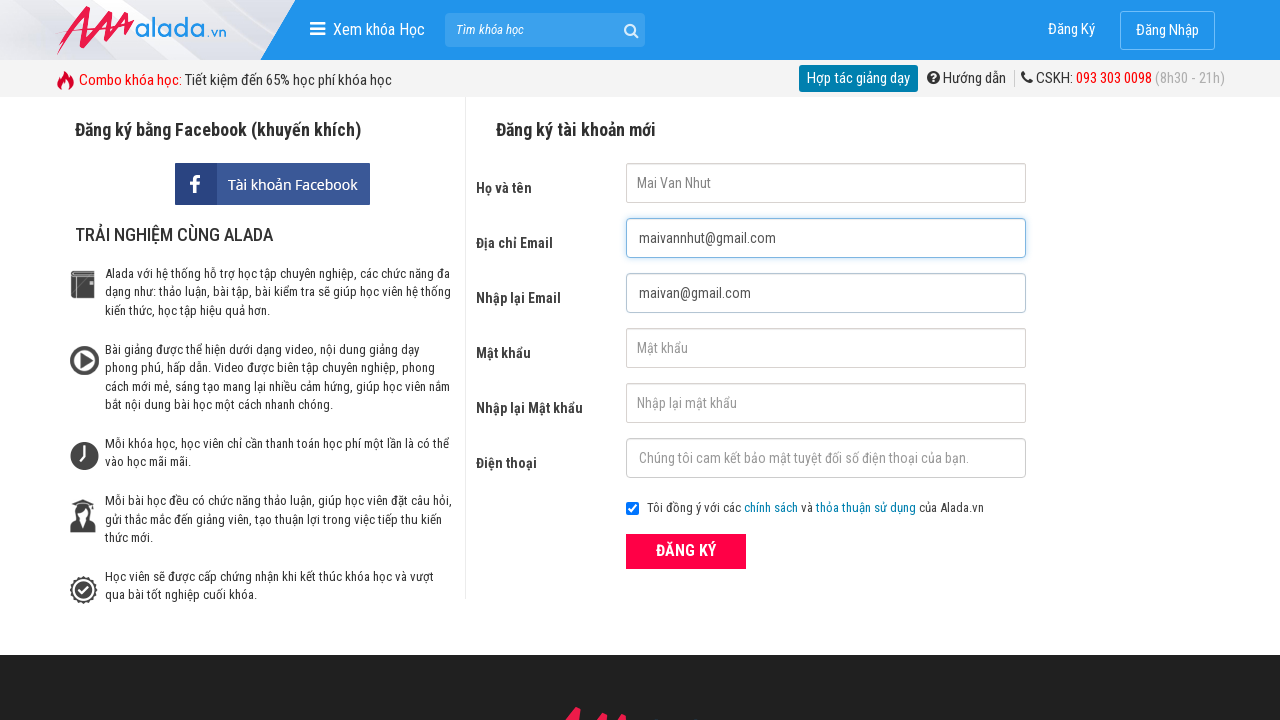

Filled password field with '12345678' on #txtPassword
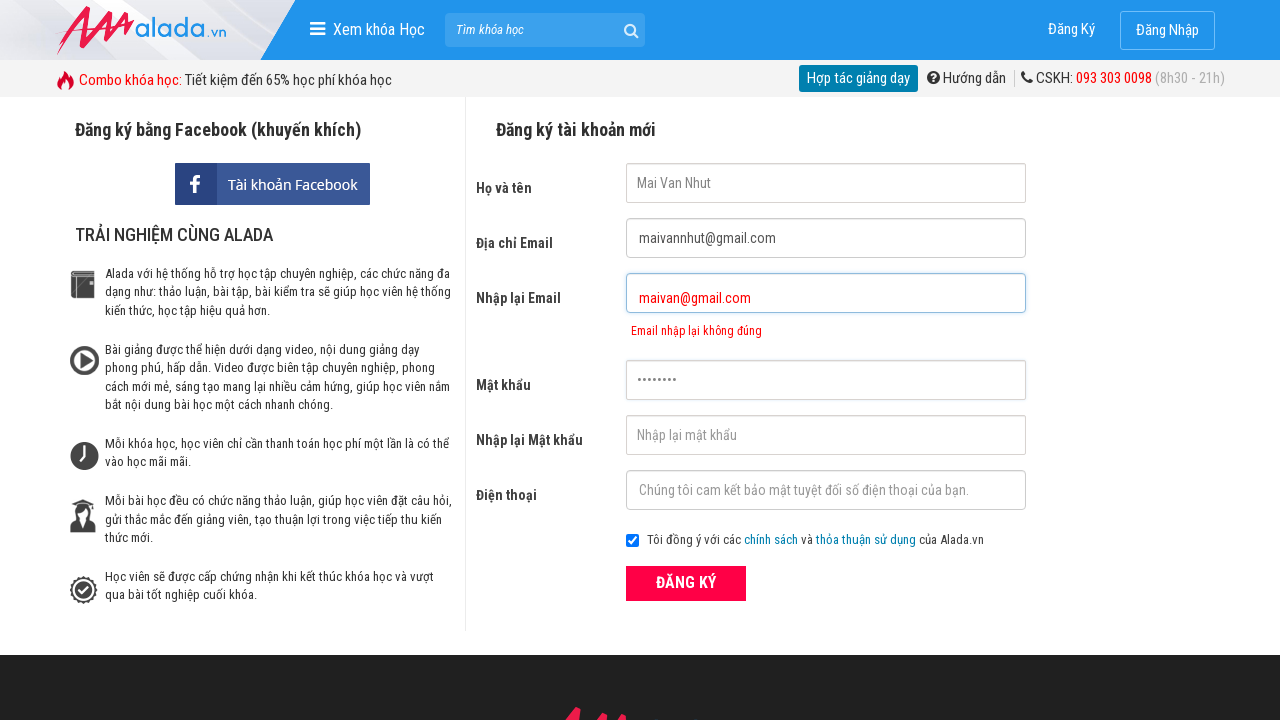

Filled confirm password field with '12345678' on #txtCPassword
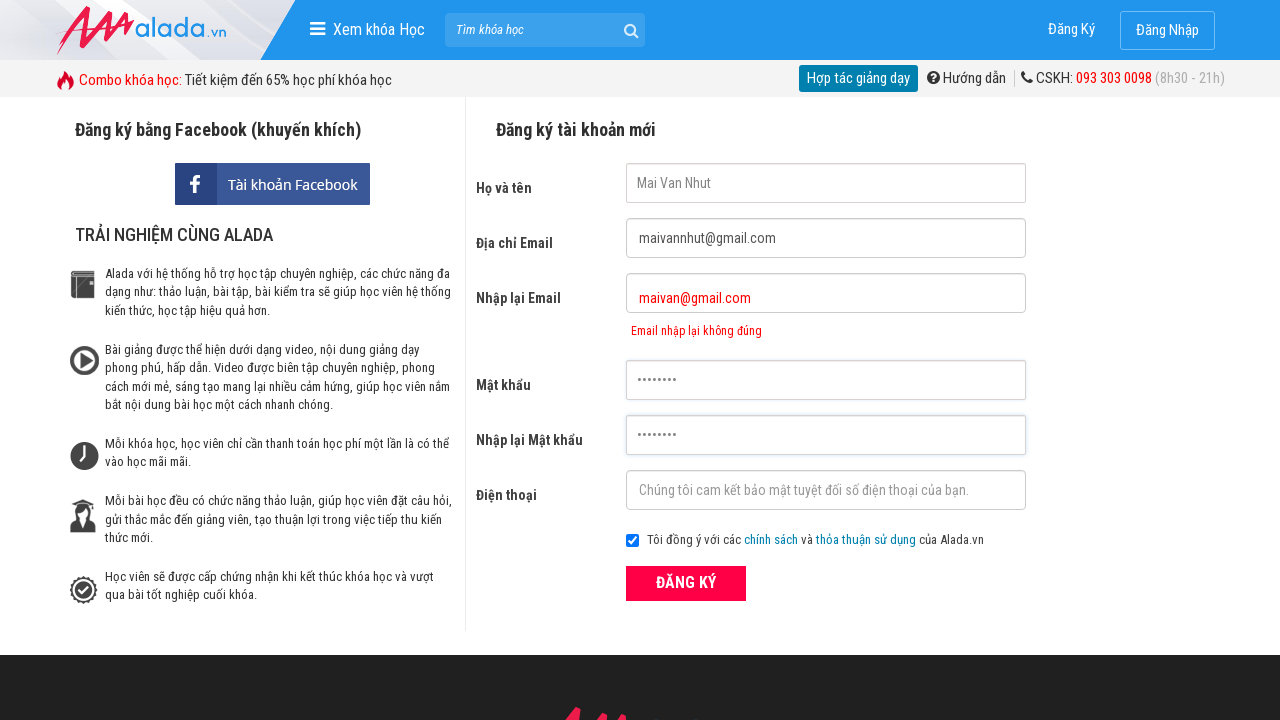

Filled phone field with '0777566820' on #txtPhone
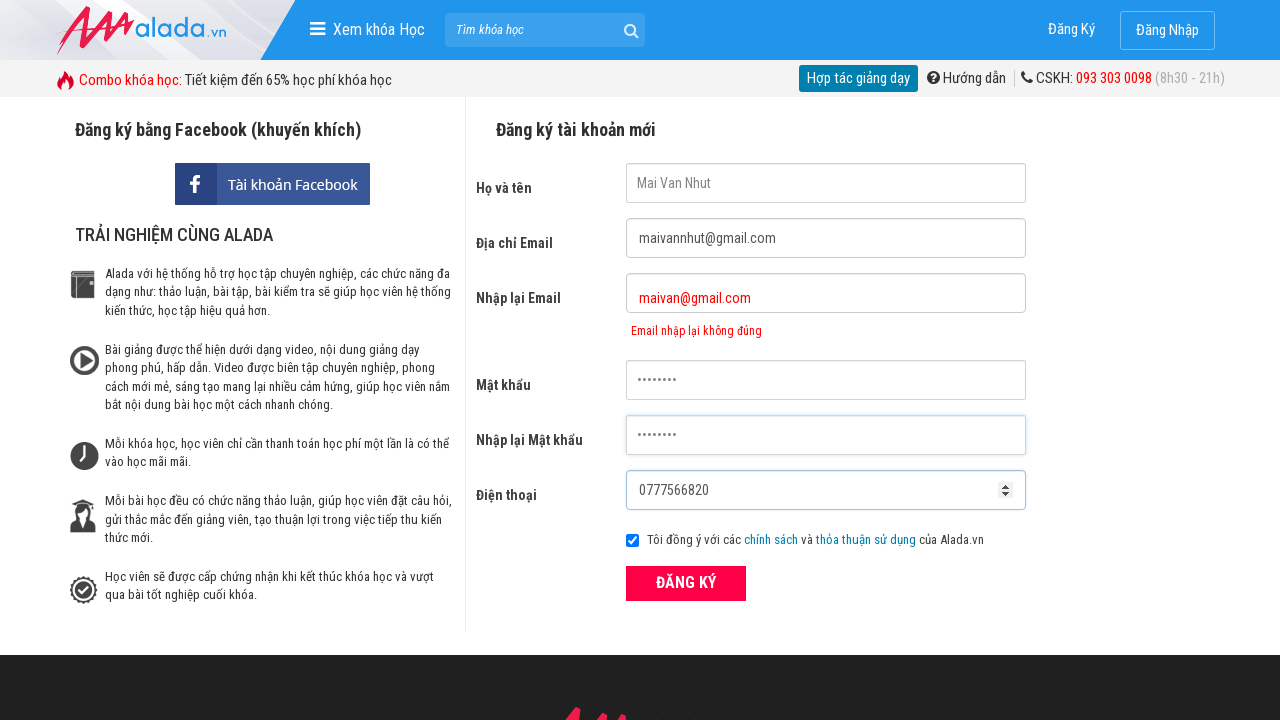

Clicked submit button to register at (686, 583) on button[type='submit']
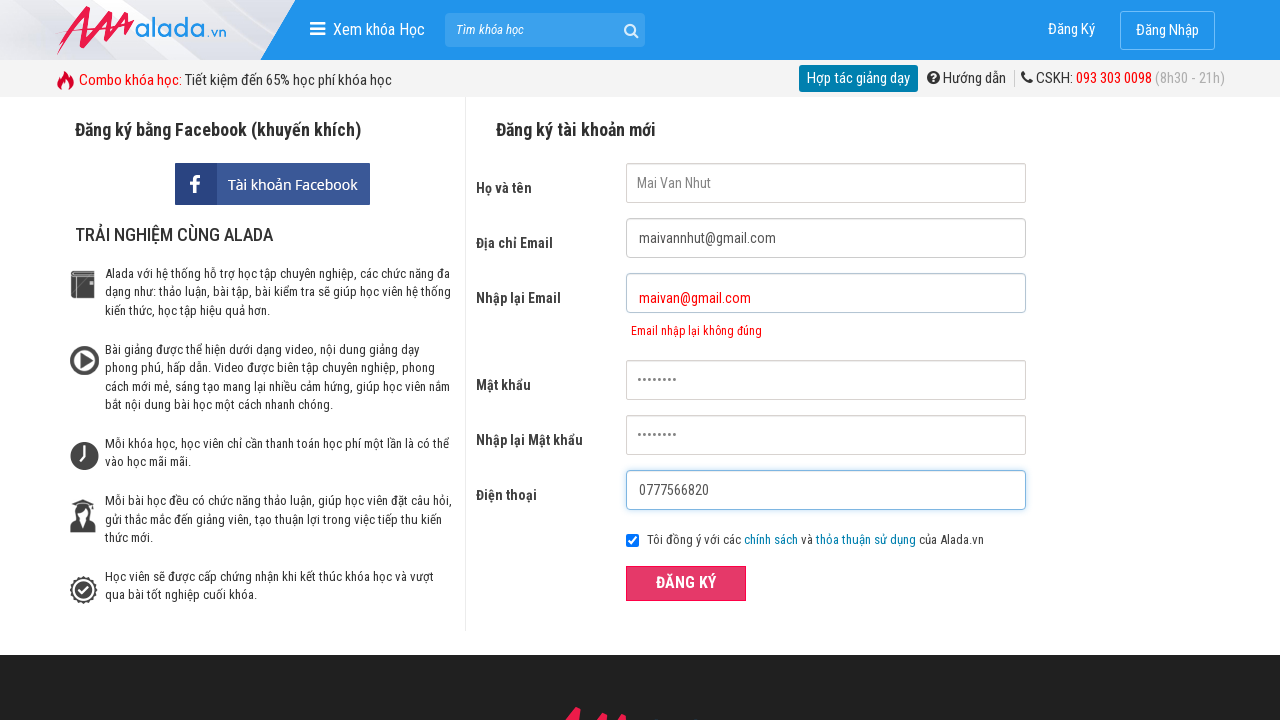

Email confirmation error message appeared
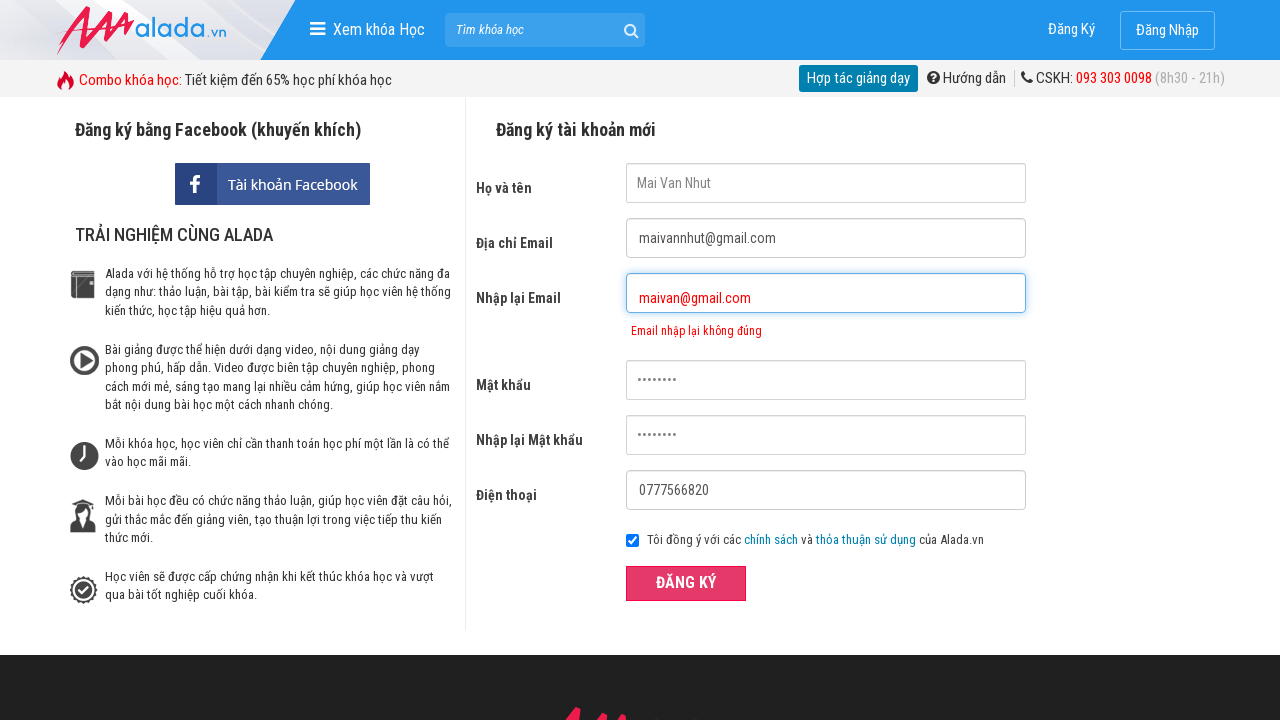

Verified error message: 'Email nhập lại không đúng' (Email confirmation does not match)
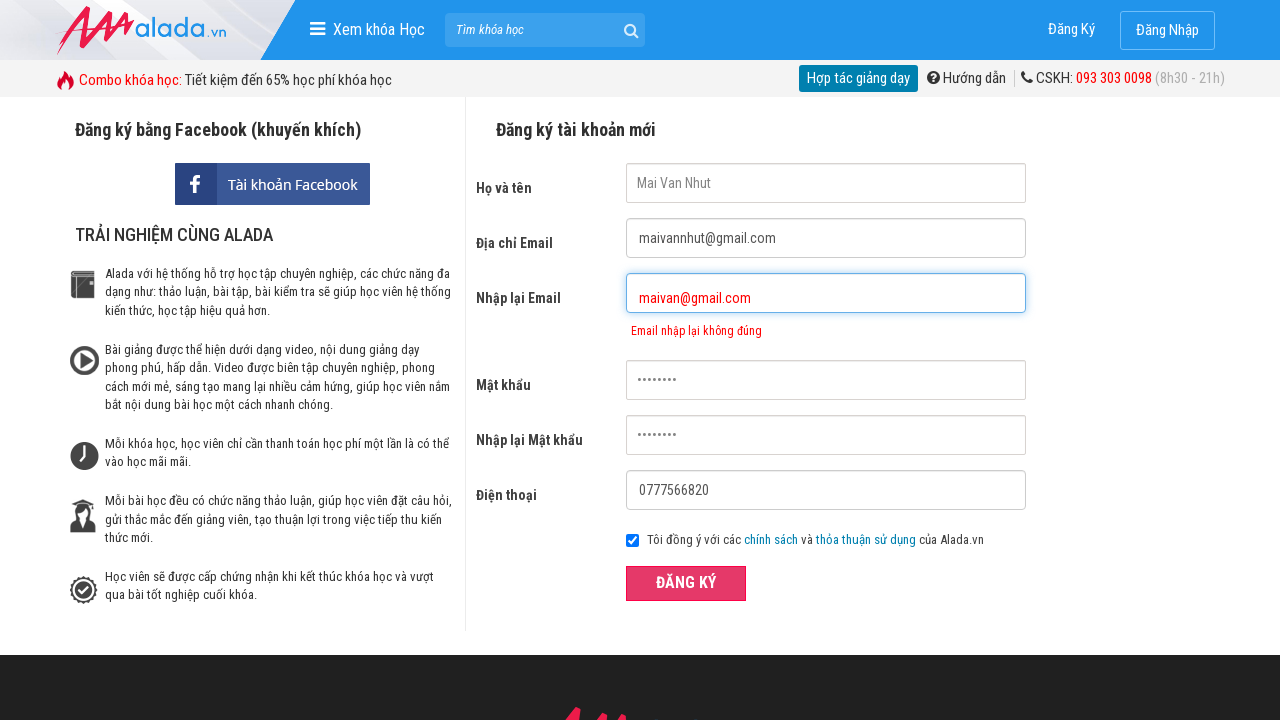

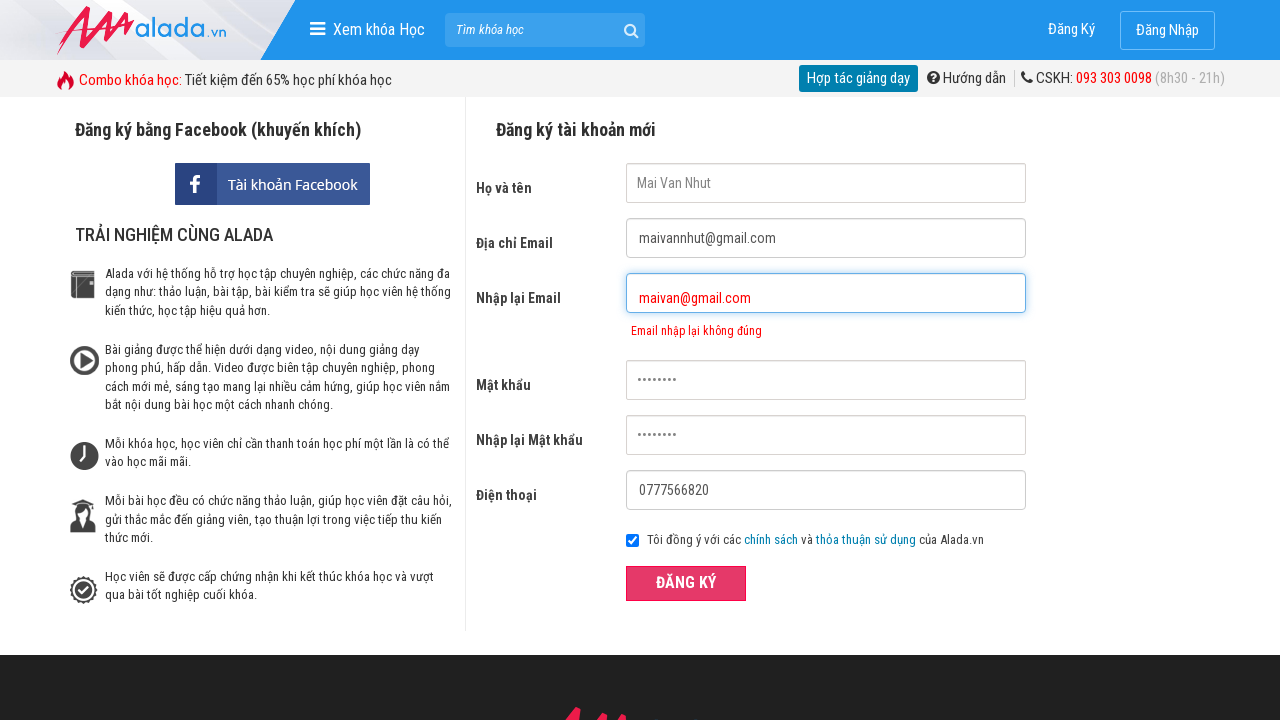